Tests handling multiple browser windows/tabs by opening a link in a new tab and interacting with elements in both tabs

Starting URL: https://bonigarcia.dev/selenium-webdriver-java/

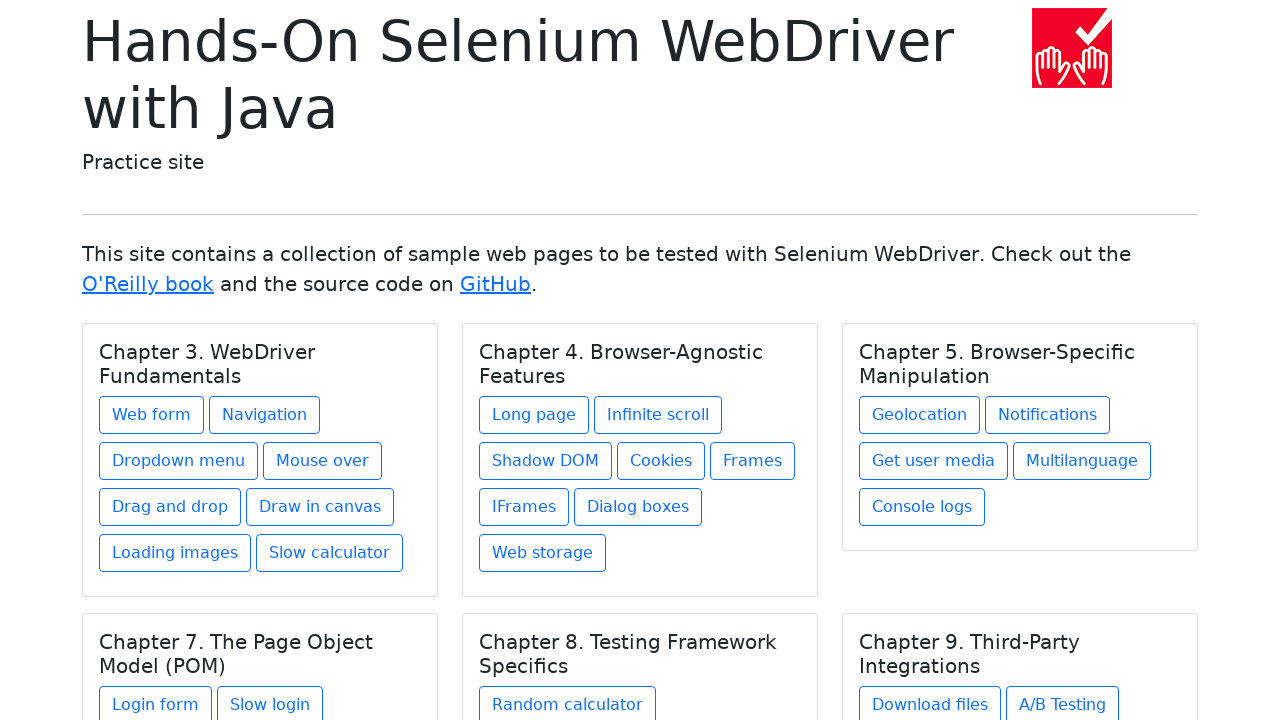

Opened 'Web form' link in new tab using Ctrl+Click at (152, 415) on //a[normalize-space()='Web form']
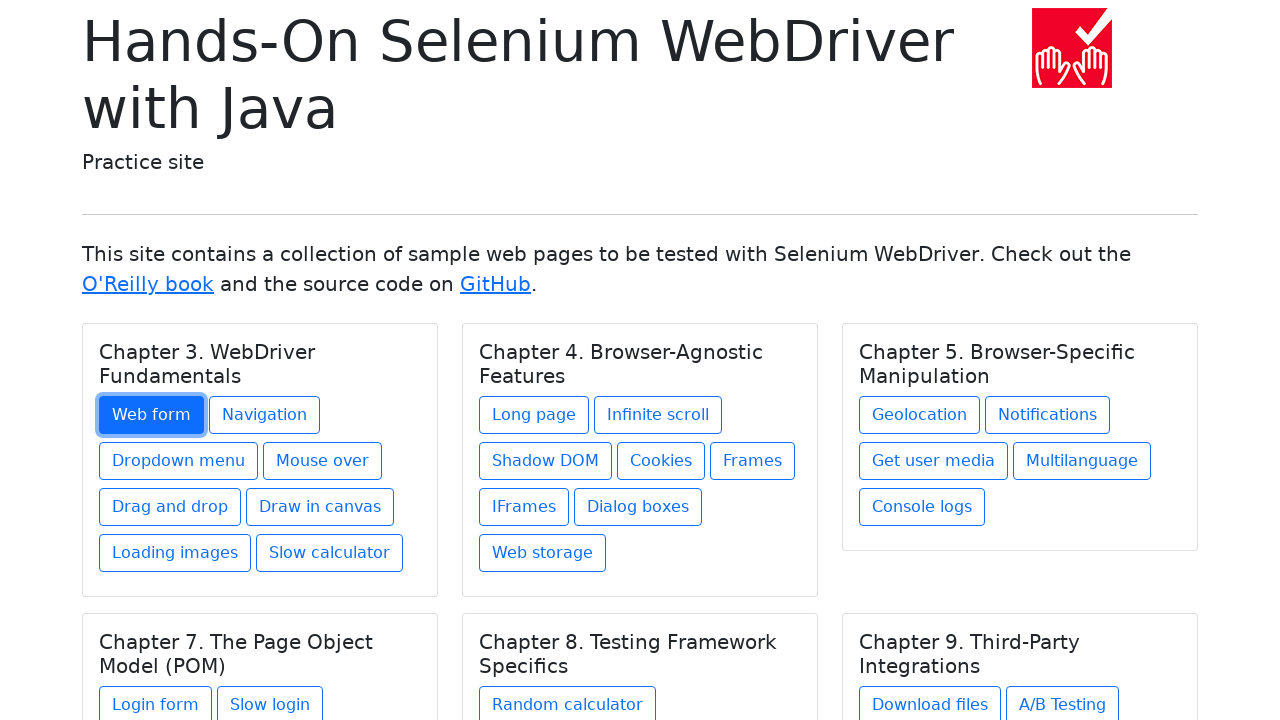

Switched to new tab and waited for page to load
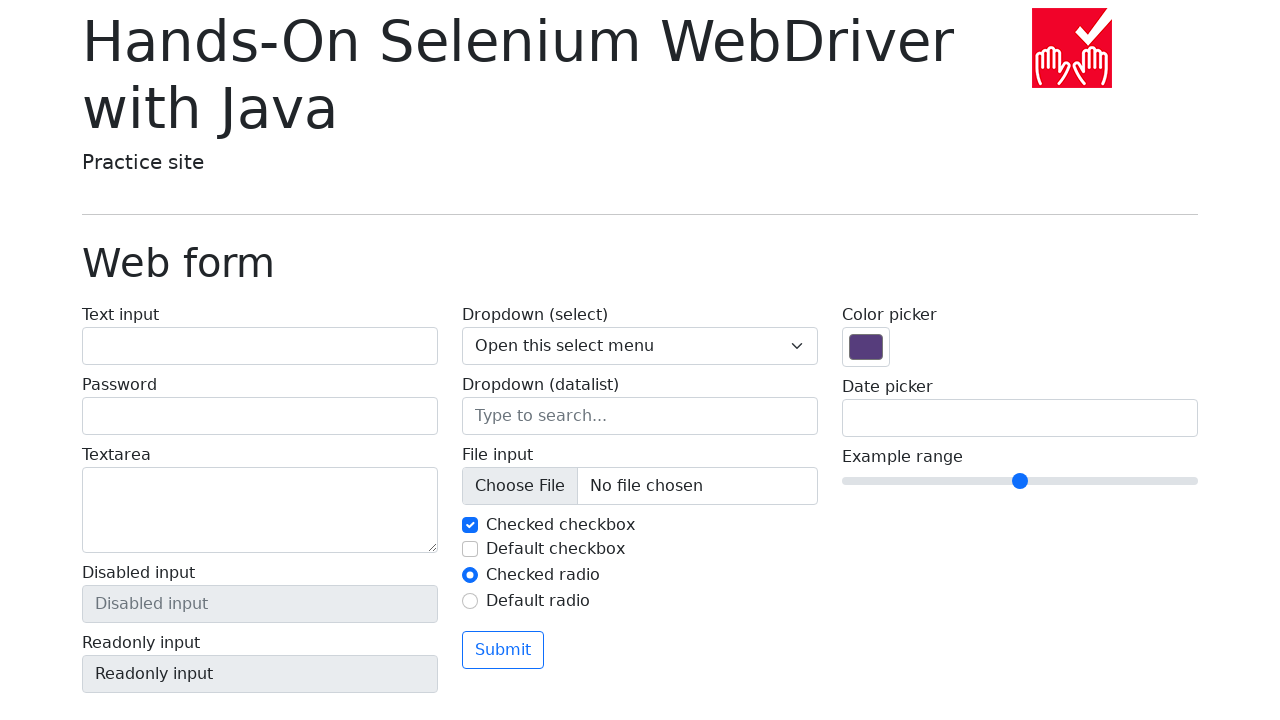

Filled text field with 'Hello Selenium' in new tab on #my-text-id
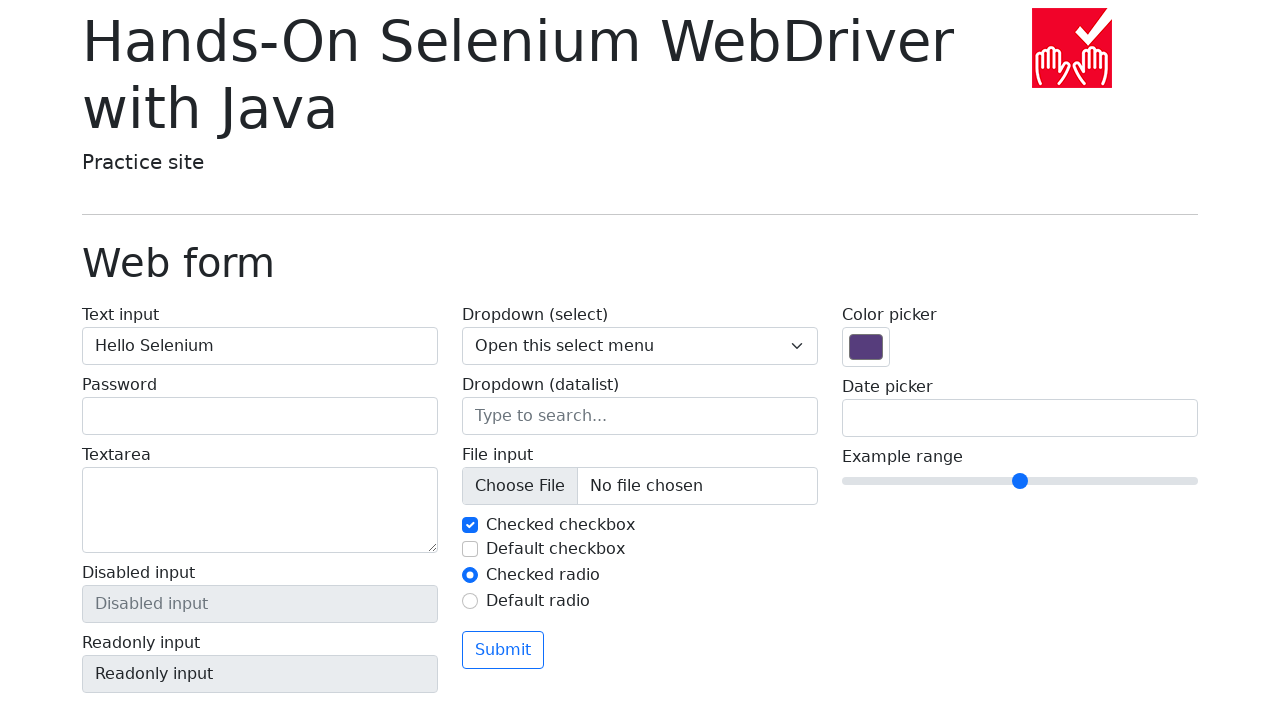

Switched back to original tab
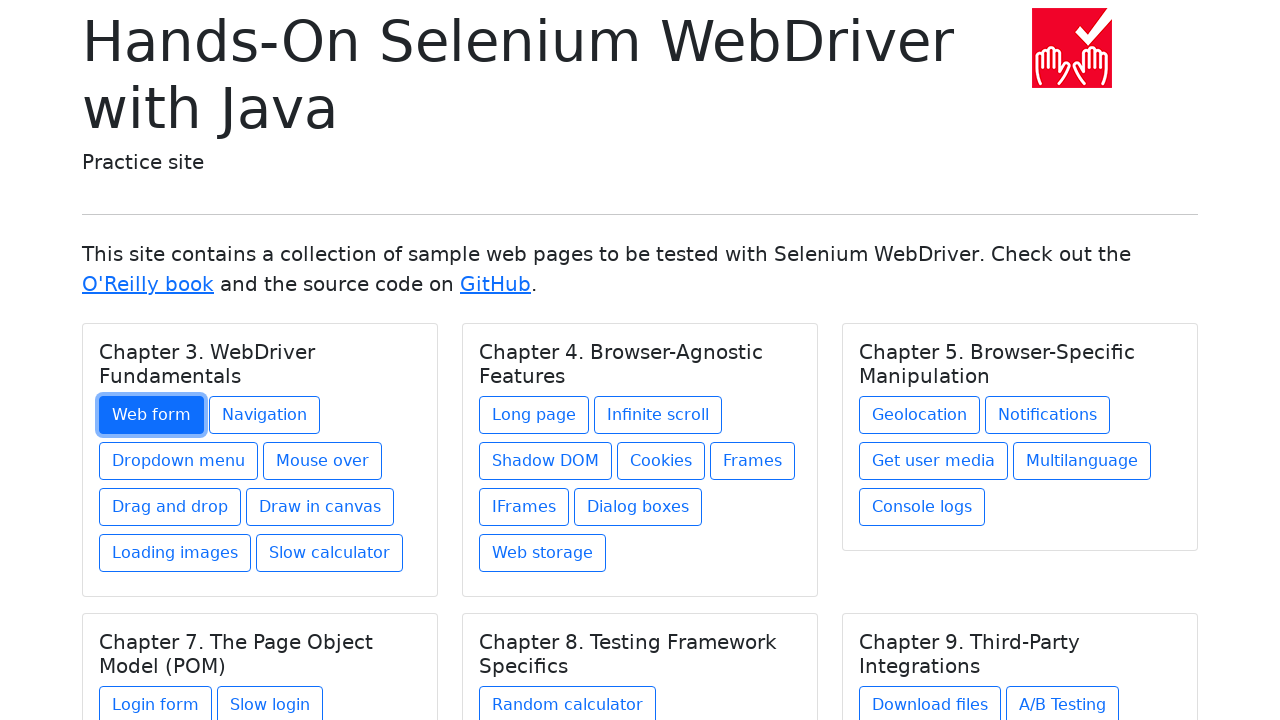

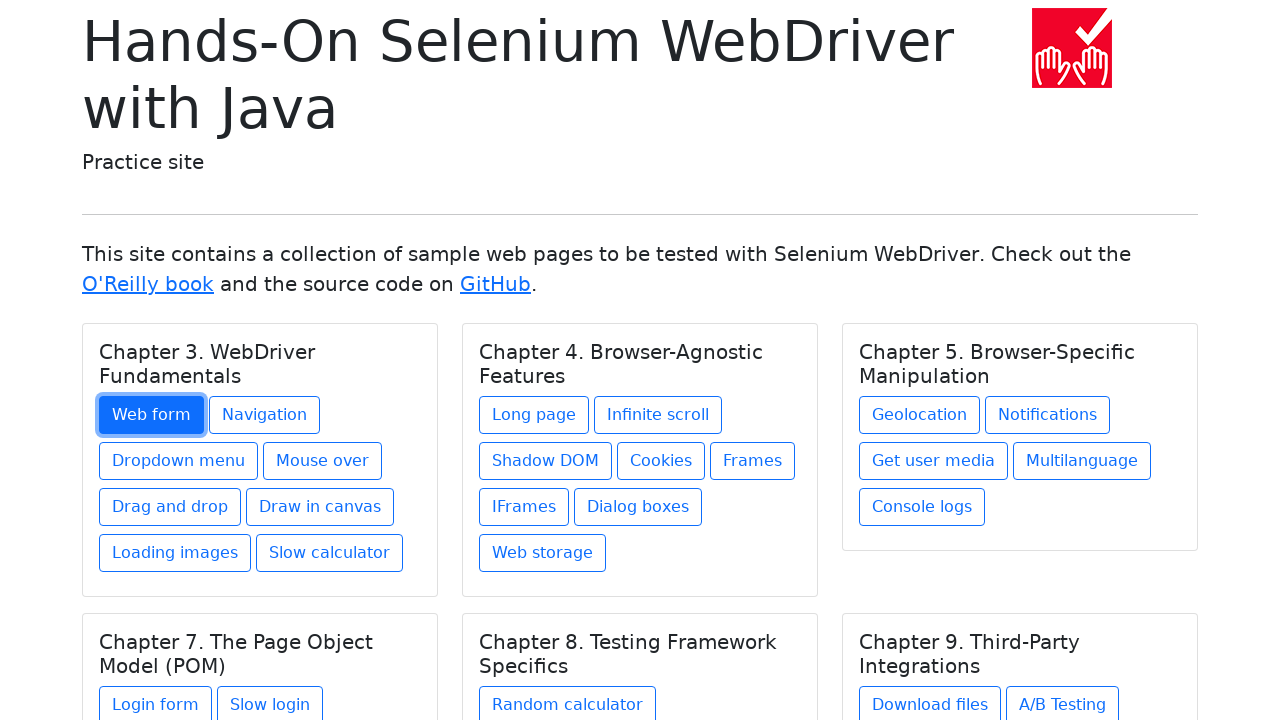